Navigates to DemoQA homepage, scrolls down the page, and clicks on the "Forms" section to access form-related demos.

Starting URL: https://demoqa.com/

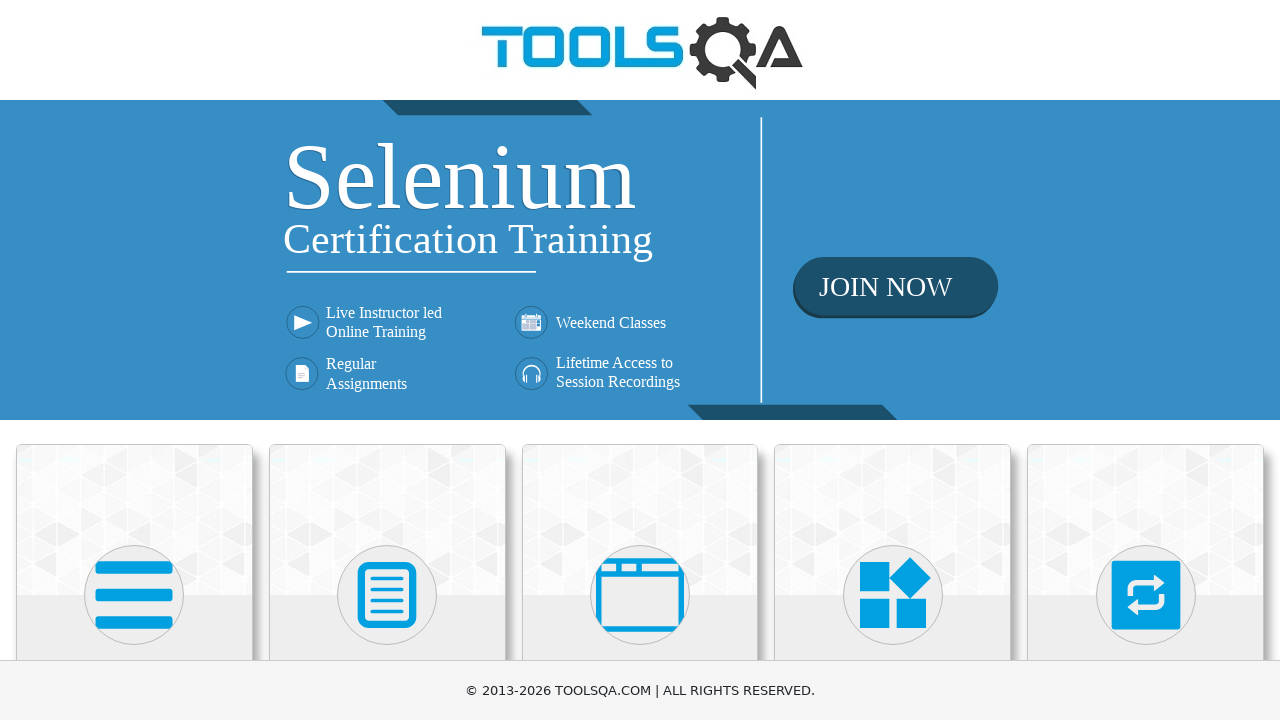

Navigated to DemoQA homepage
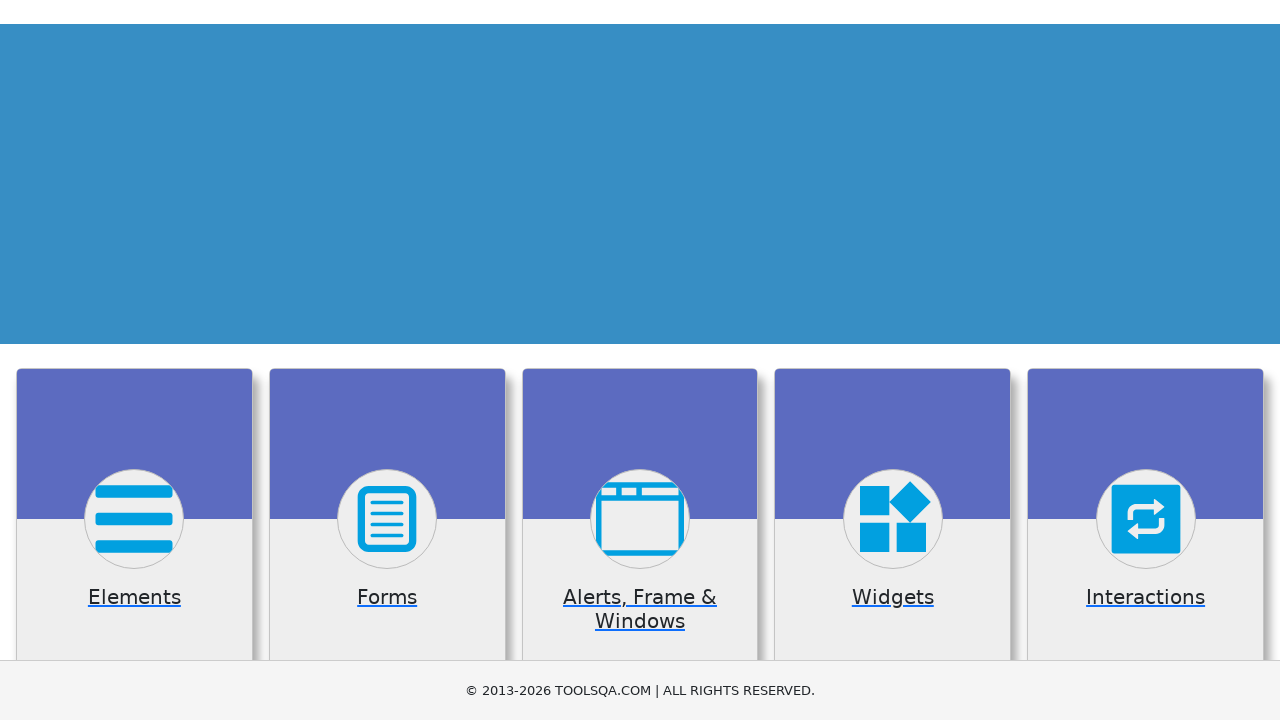

Scrolled down the page by 500 pixels
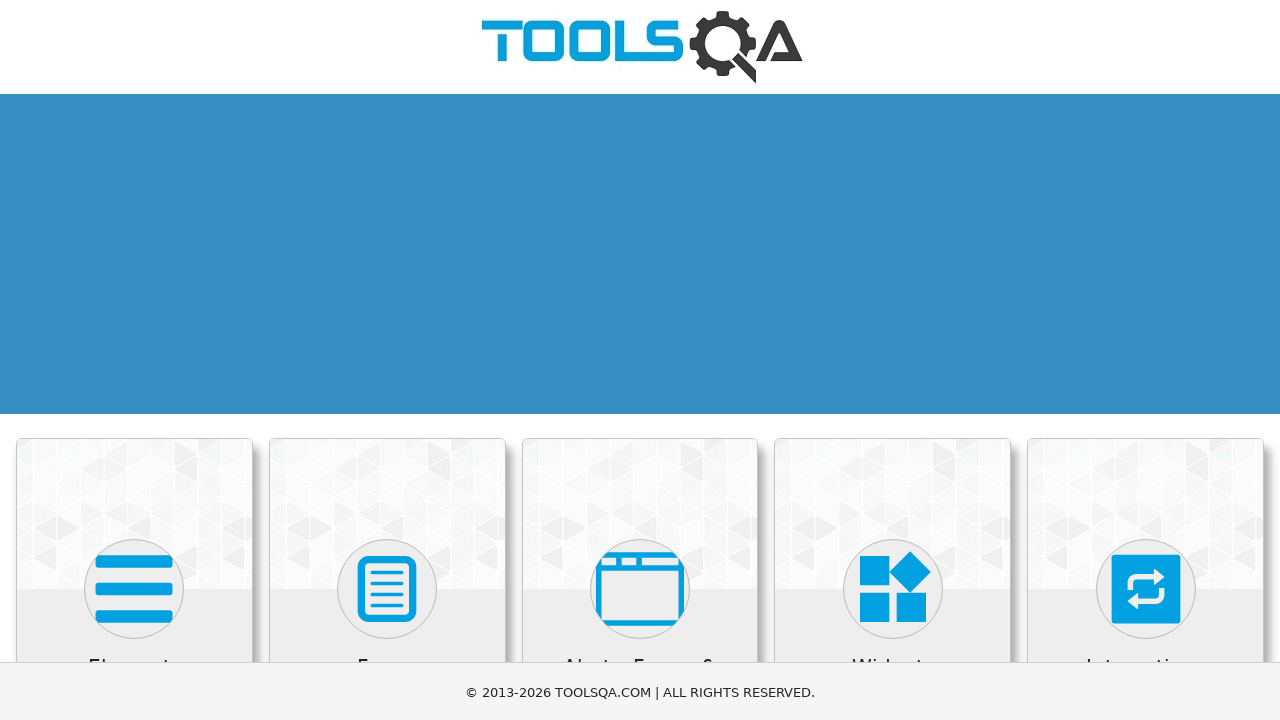

Clicked on the Forms section to access form-related demos at (387, 173) on xpath=//h5[text()='Forms']
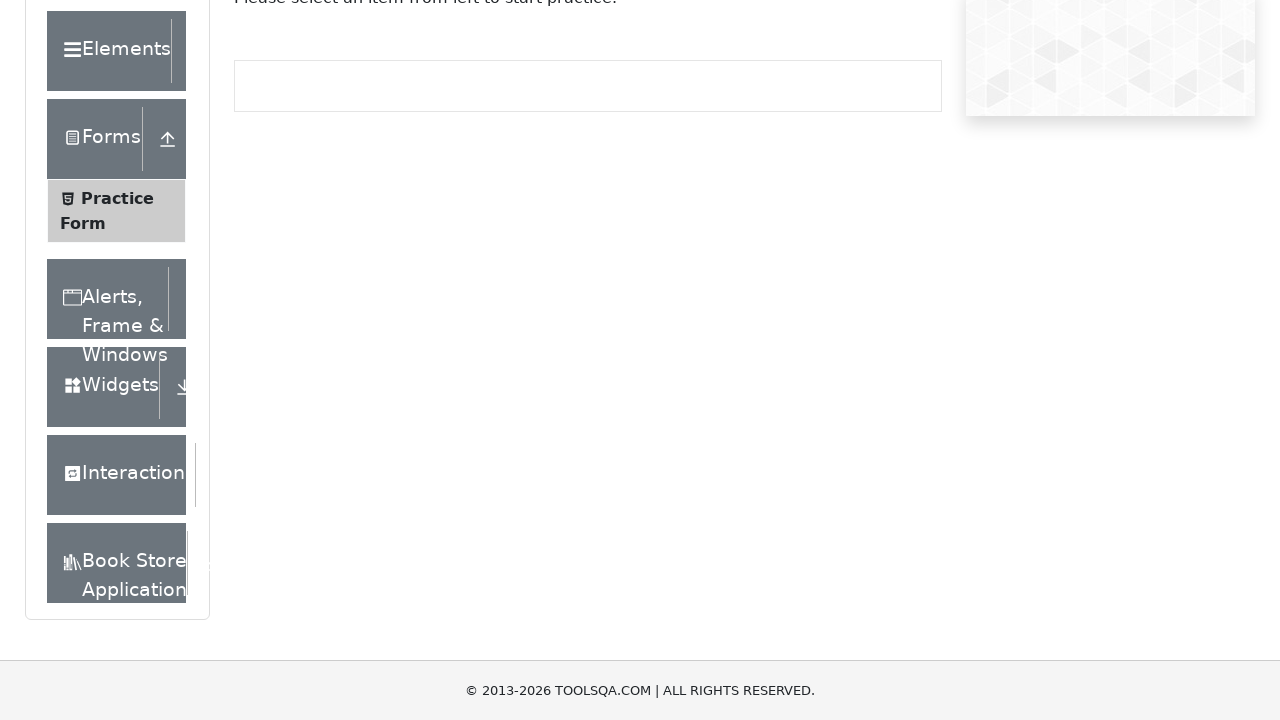

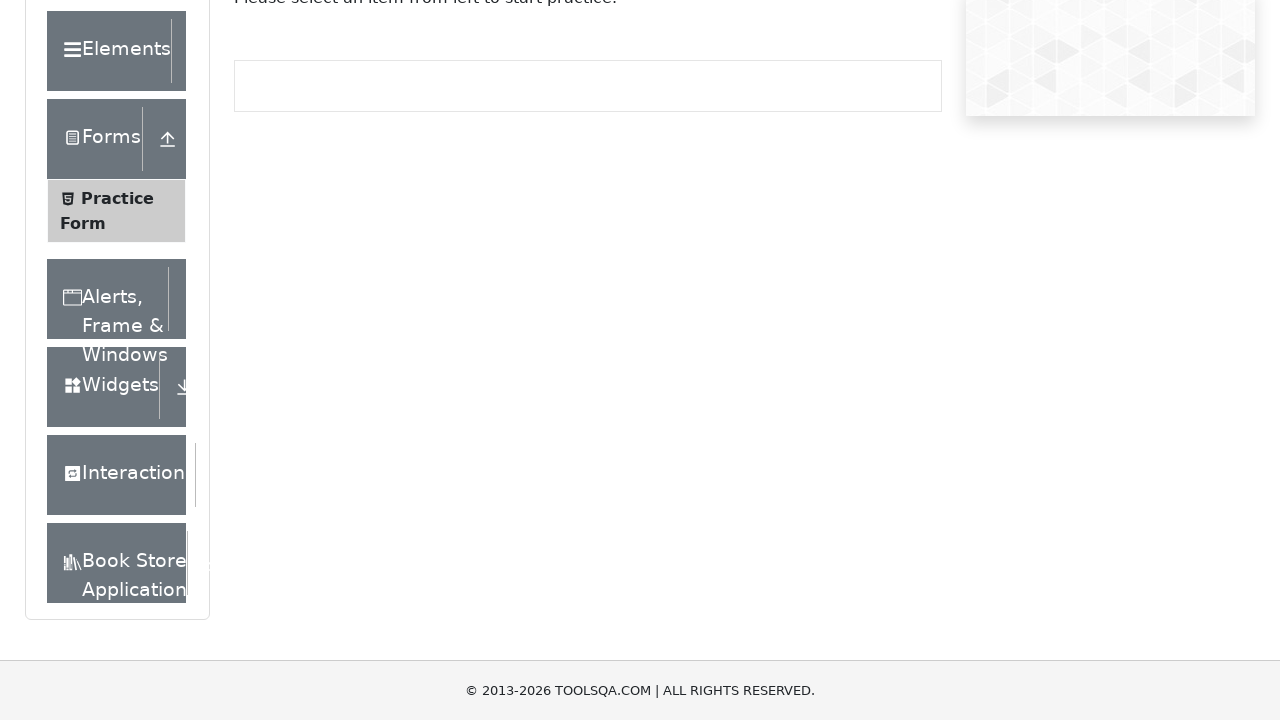